Tests explicit wait with WebElement when element is not found with implicit wait set

Starting URL: https://safechat.com/

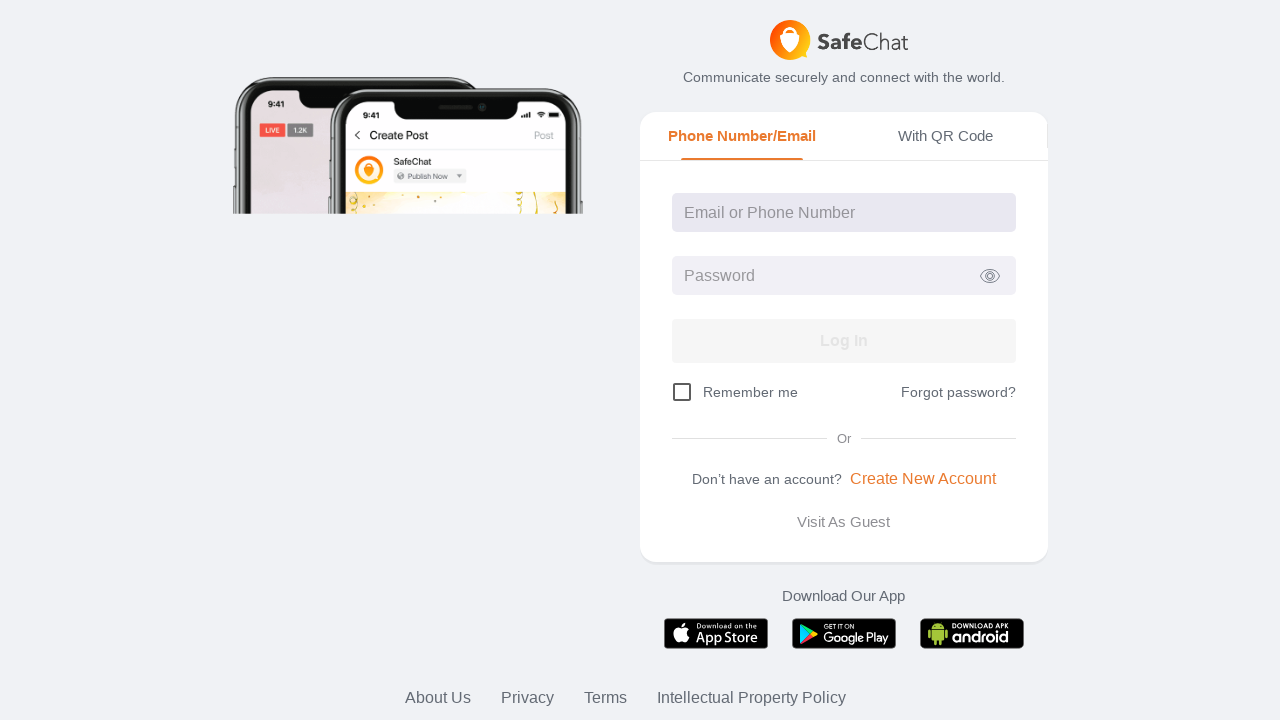

Explicit wait for non-existent element failed as expected
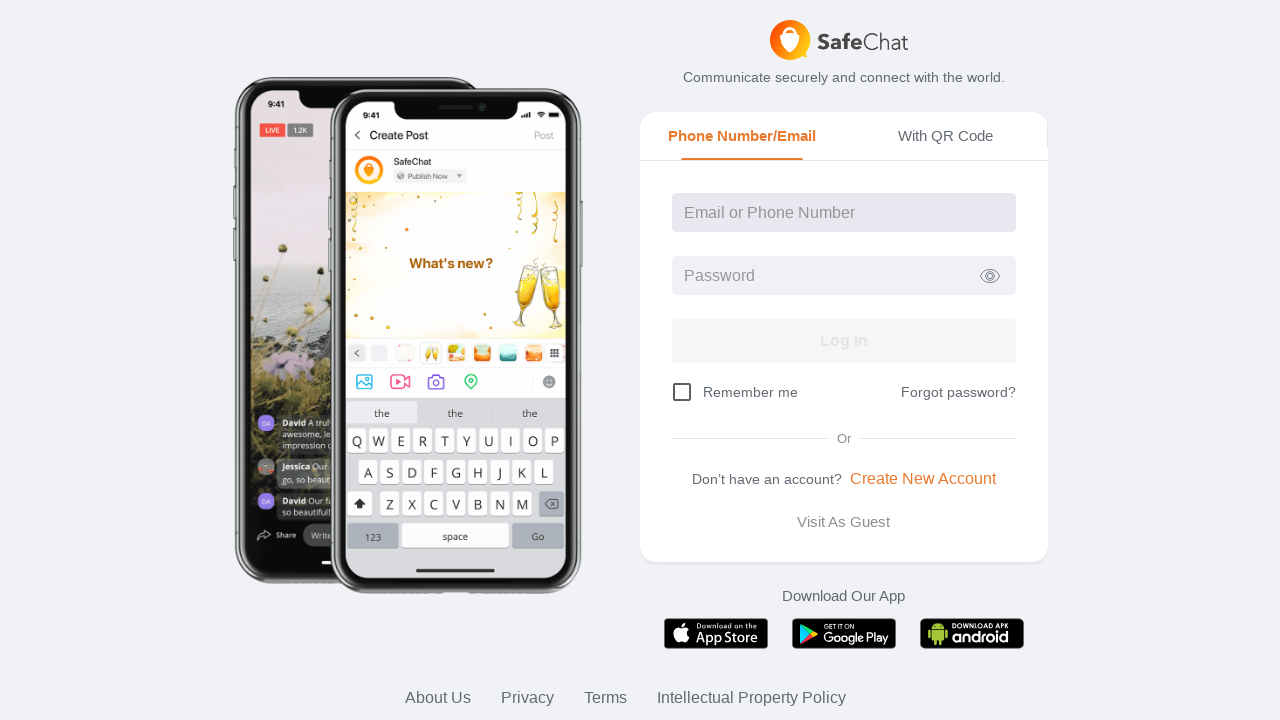

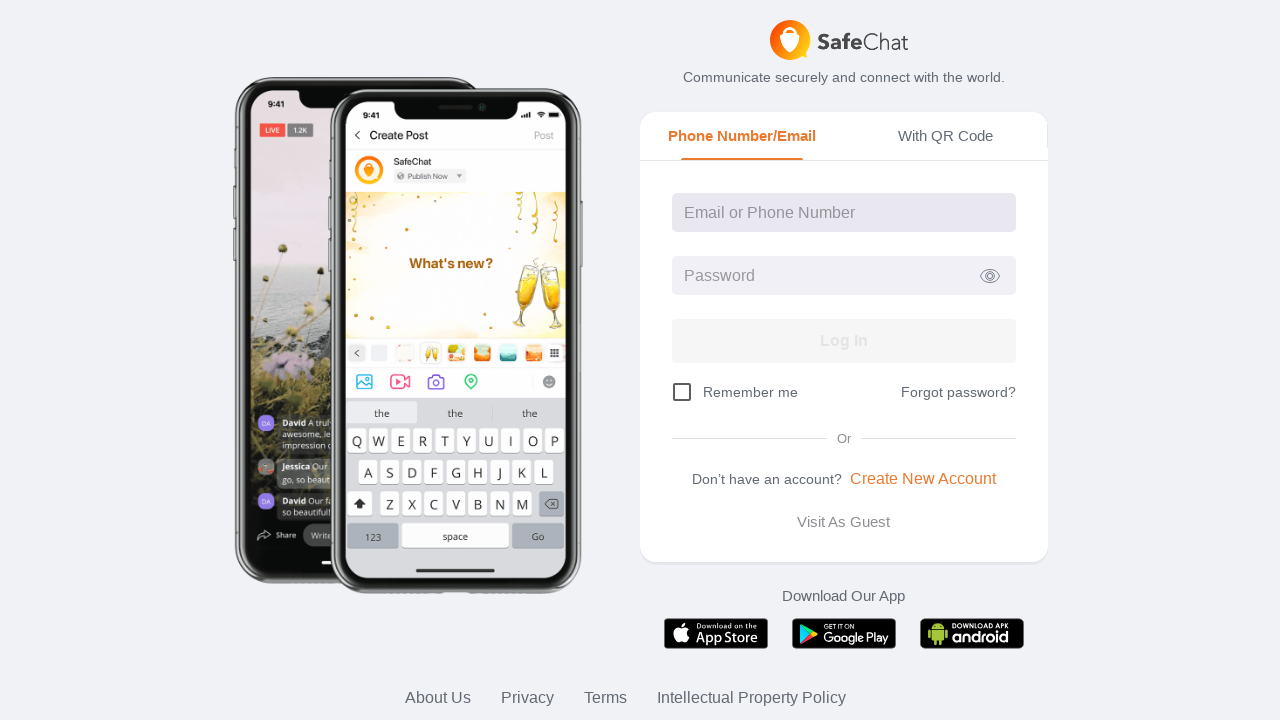